Tests the email input field by entering an email address and clicking submit, then verifying the email appears in the output

Starting URL: https://demoqa.com/text-box

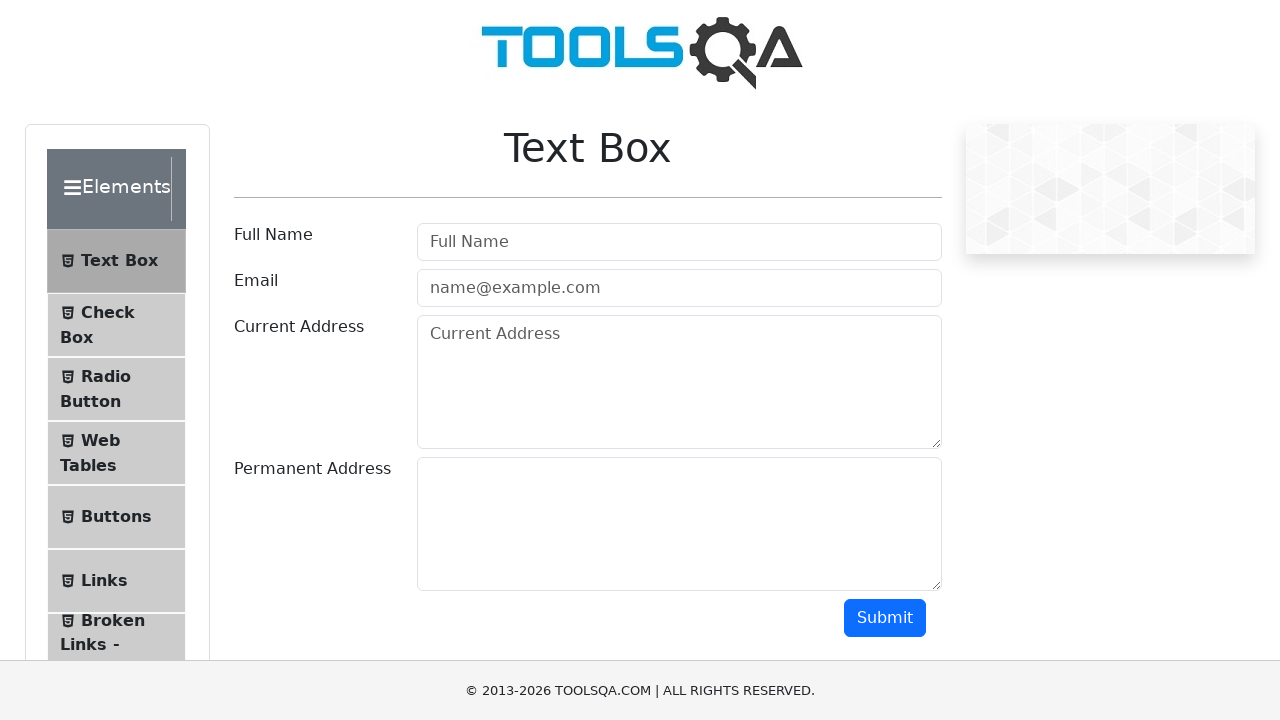

Filled email field with 'harry.potter@mail.com' on input#userEmail
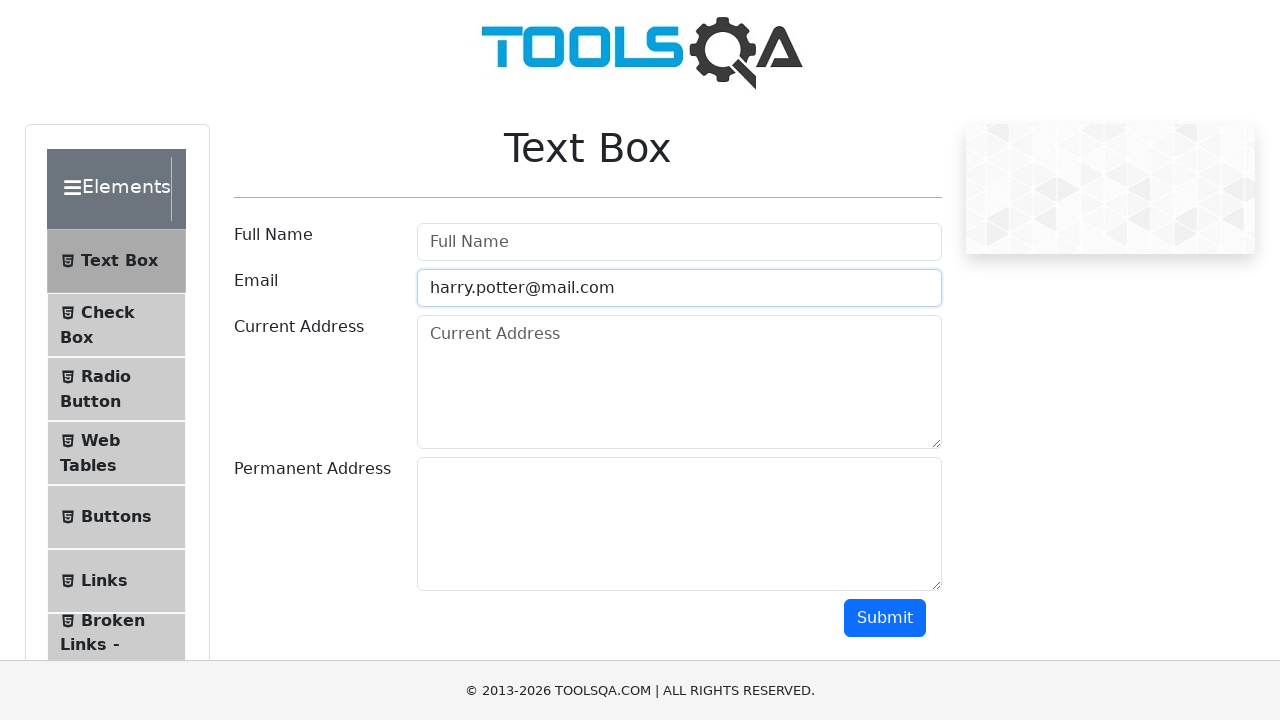

Clicked submit button at (885, 618) on button#submit
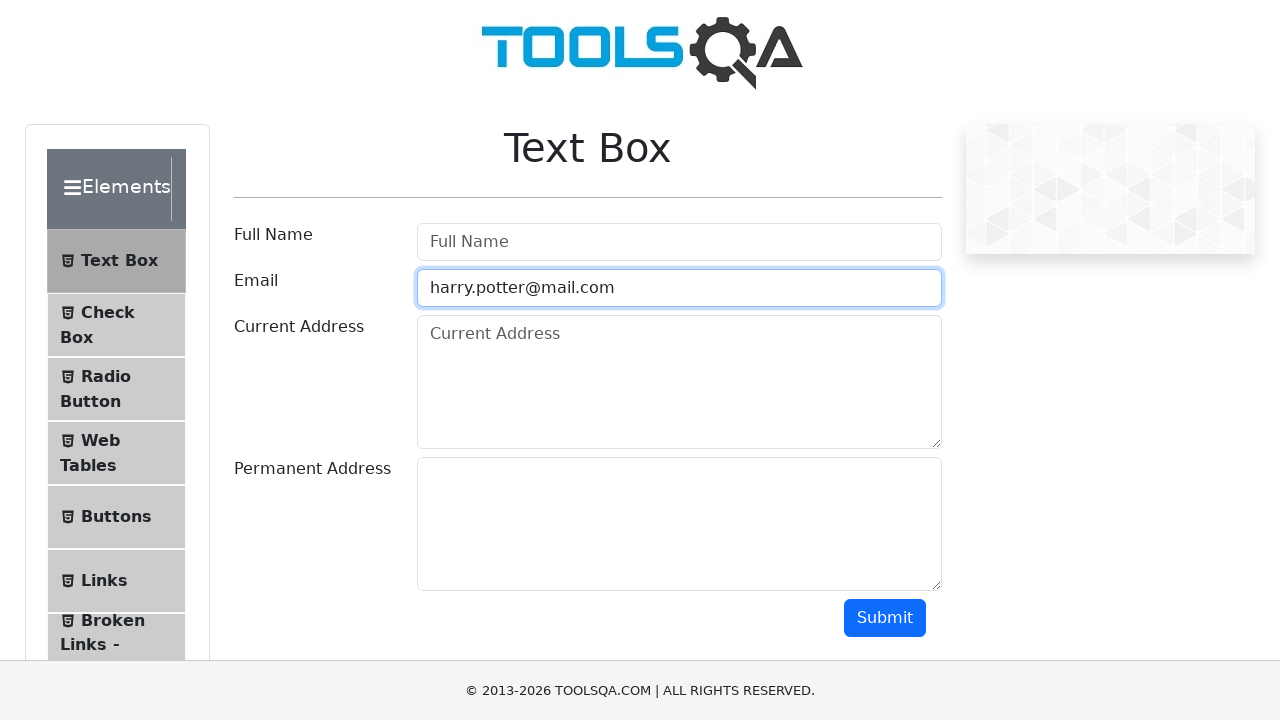

Email output field loaded and is visible
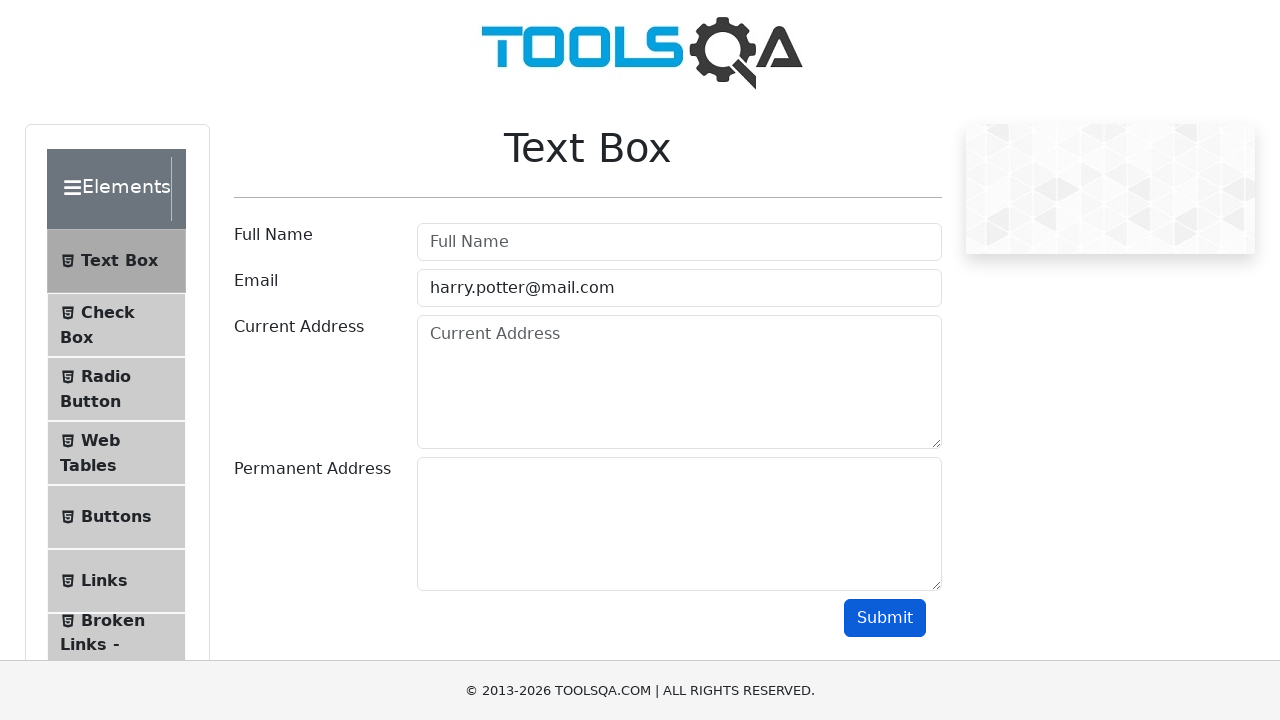

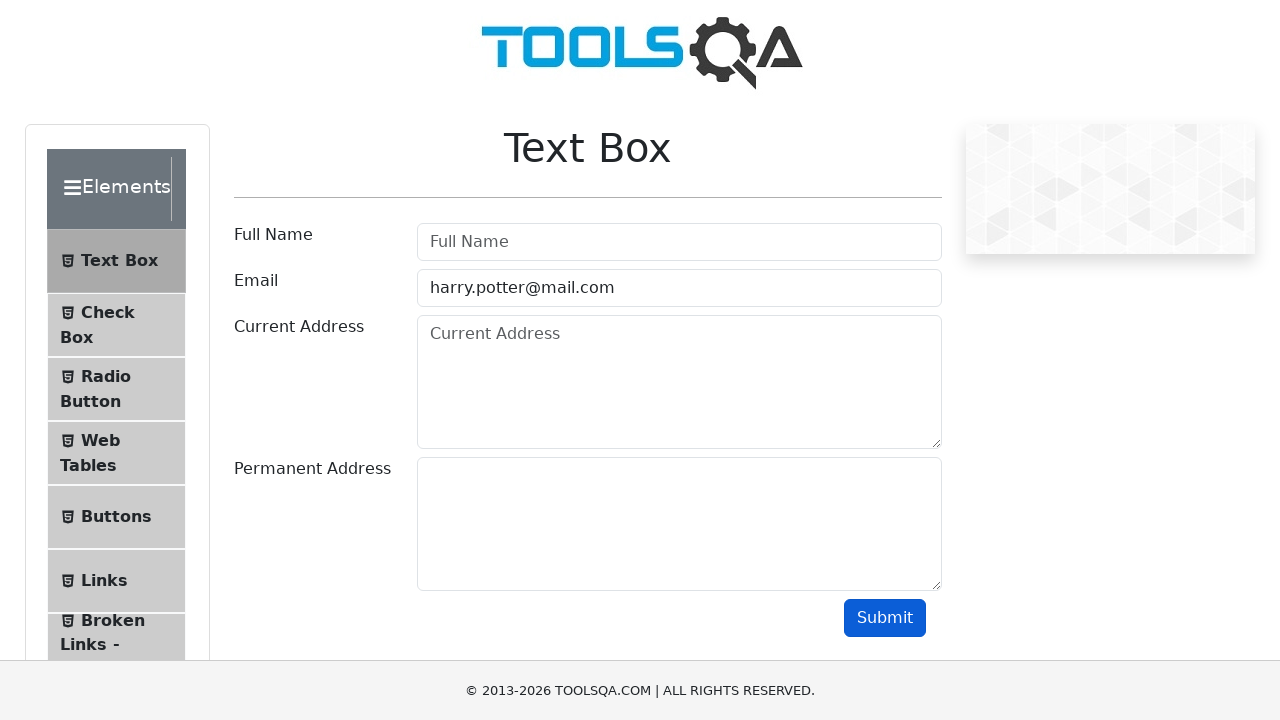